Tests marking individual items as complete by checking their checkboxes

Starting URL: https://demo.playwright.dev/todomvc

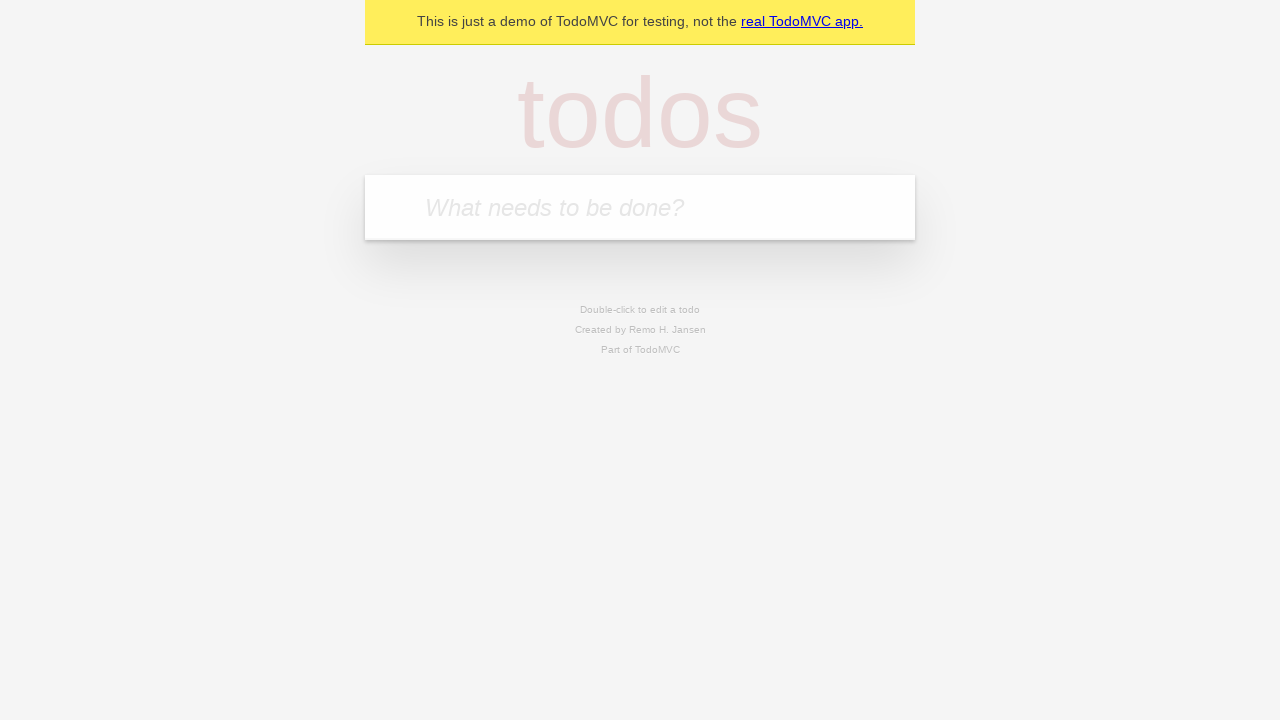

Filled todo input field with 'buy some cheese' on internal:attr=[placeholder="What needs to be done?"i]
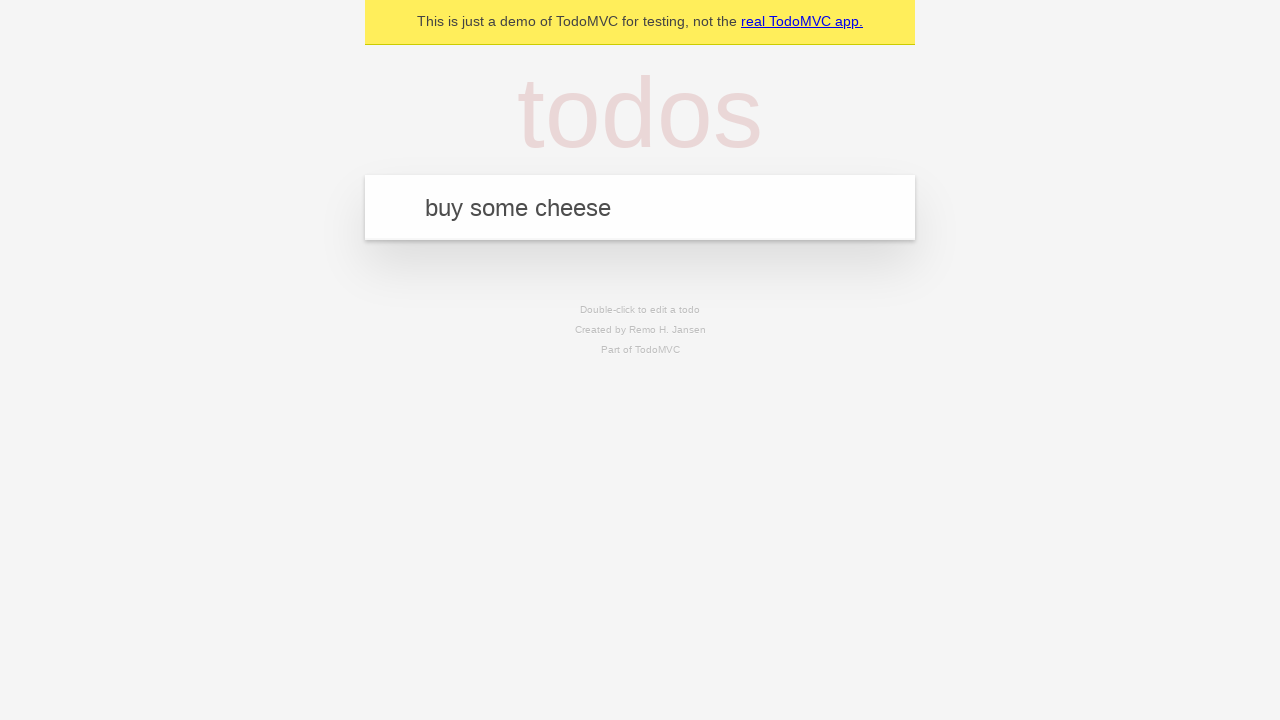

Pressed Enter to create todo item 'buy some cheese' on internal:attr=[placeholder="What needs to be done?"i]
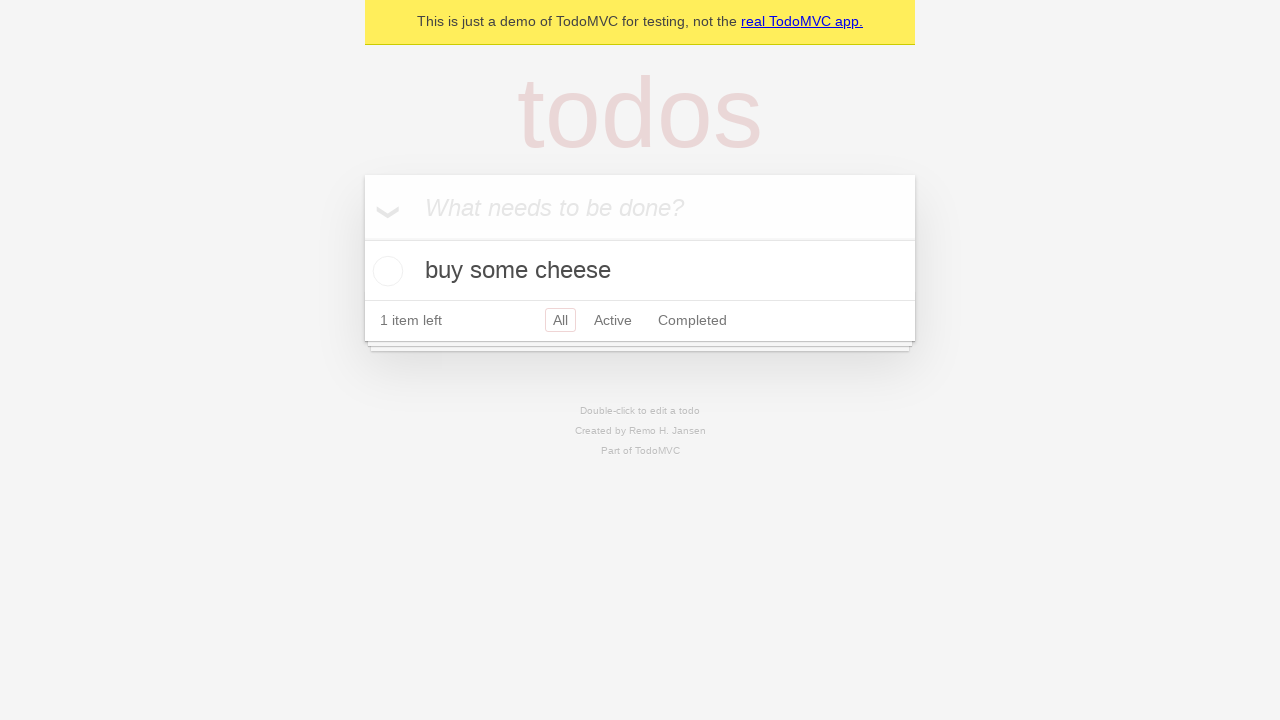

Filled todo input field with 'feed the cat' on internal:attr=[placeholder="What needs to be done?"i]
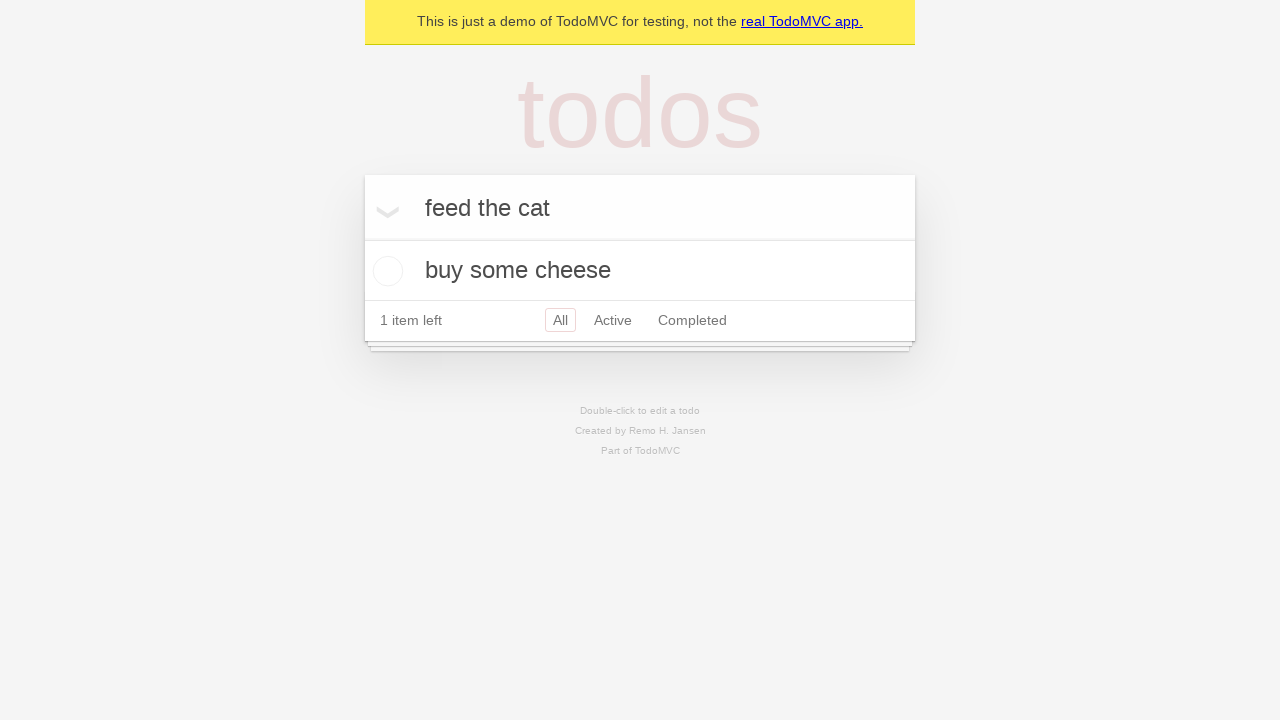

Pressed Enter to create todo item 'feed the cat' on internal:attr=[placeholder="What needs to be done?"i]
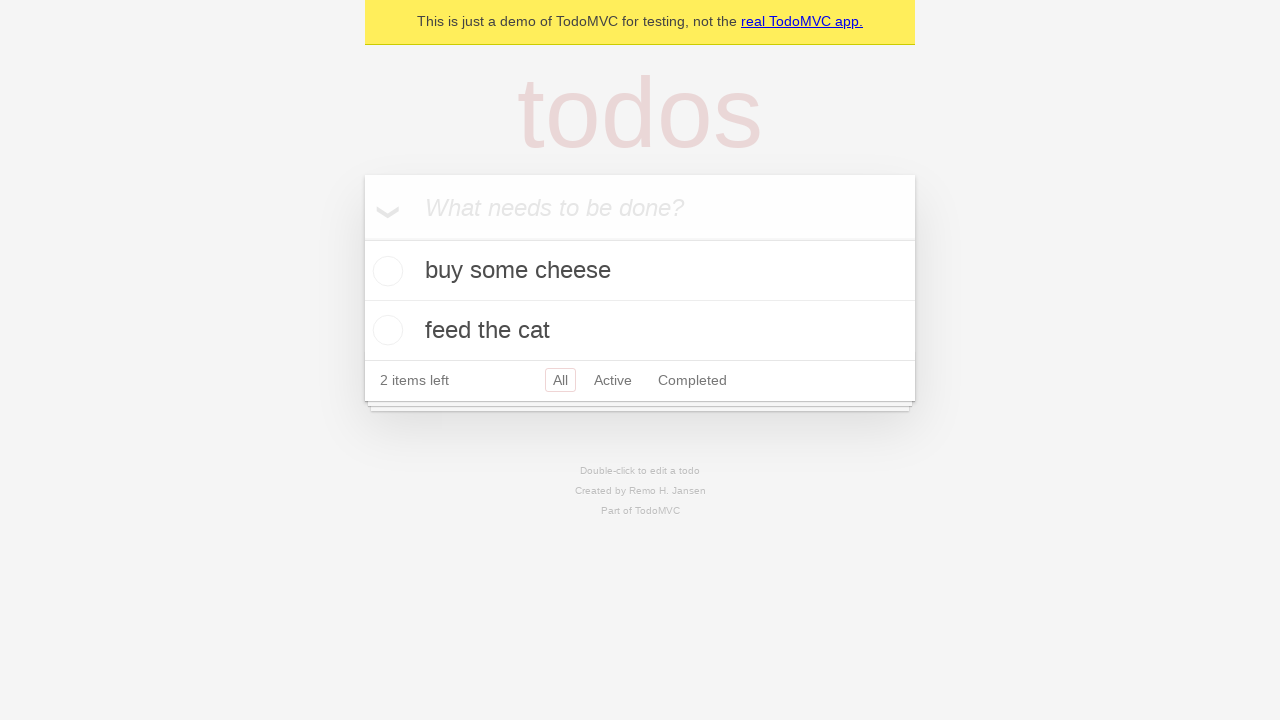

Waited for both todo items to be loaded in the DOM
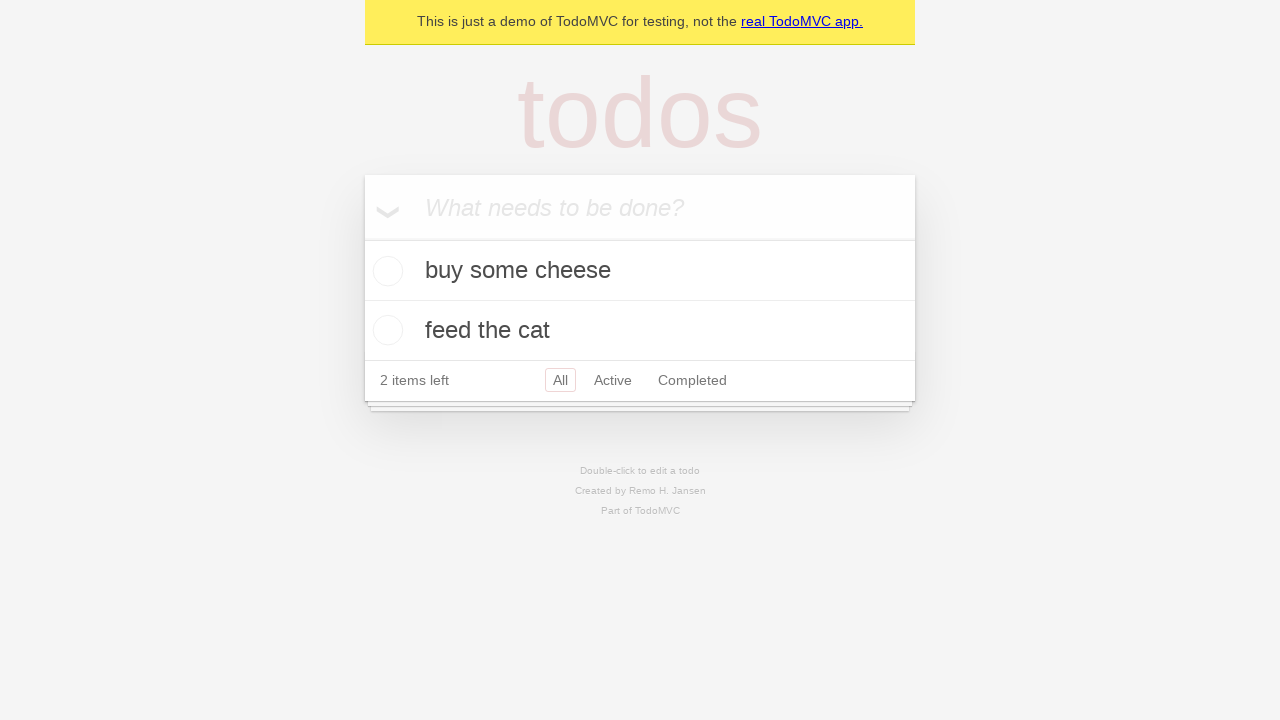

Checked the checkbox for the first todo item 'buy some cheese' at (385, 271) on internal:testid=[data-testid="todo-item"s] >> nth=0 >> internal:role=checkbox
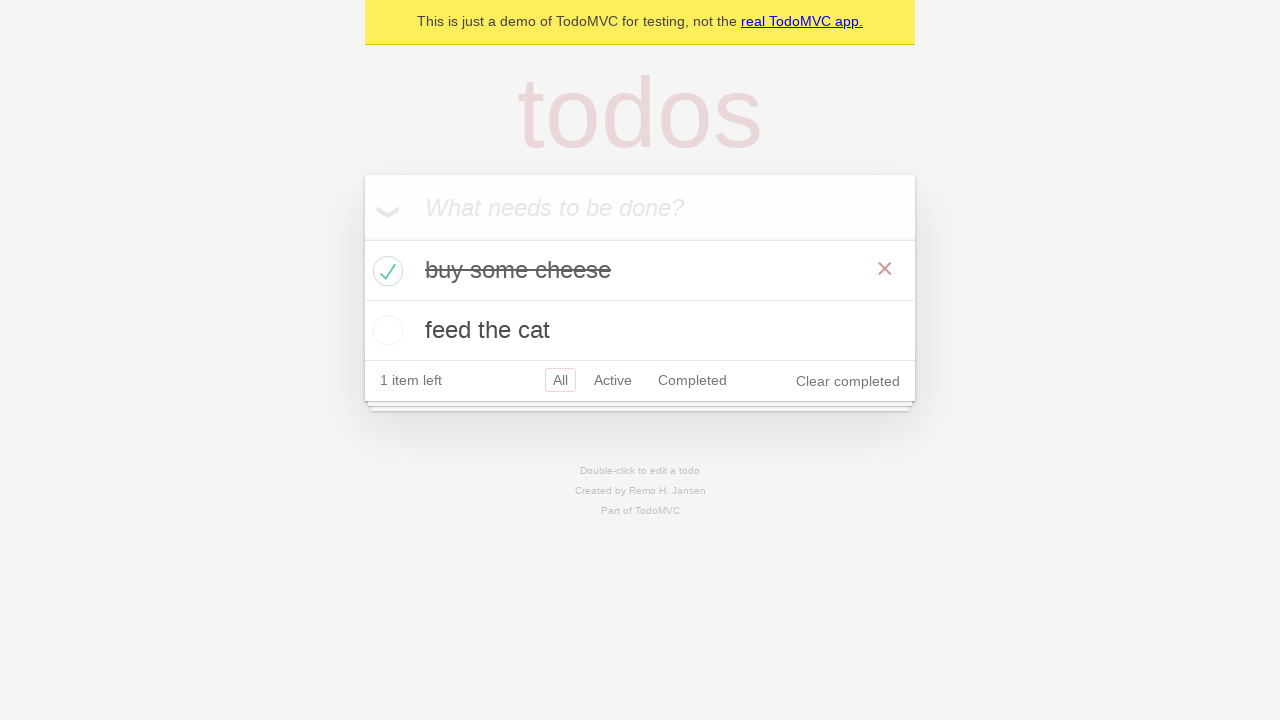

Checked the checkbox for the second todo item 'feed the cat' at (385, 330) on internal:testid=[data-testid="todo-item"s] >> nth=1 >> internal:role=checkbox
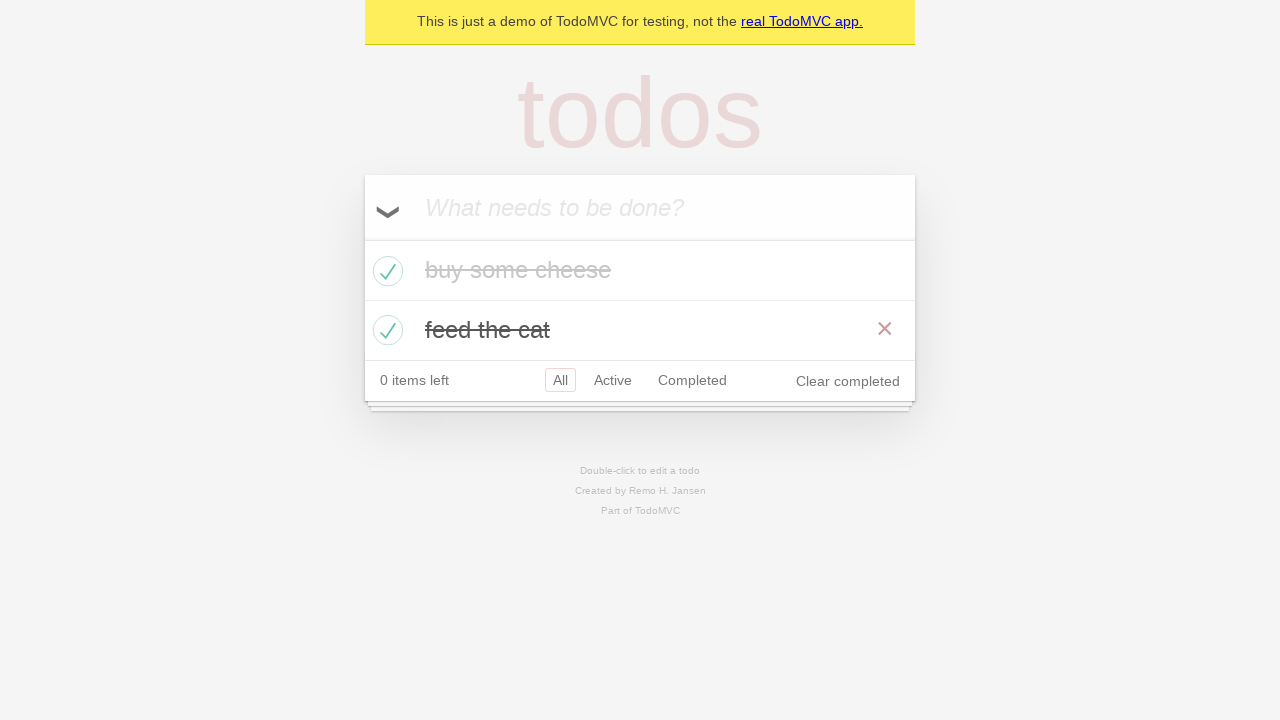

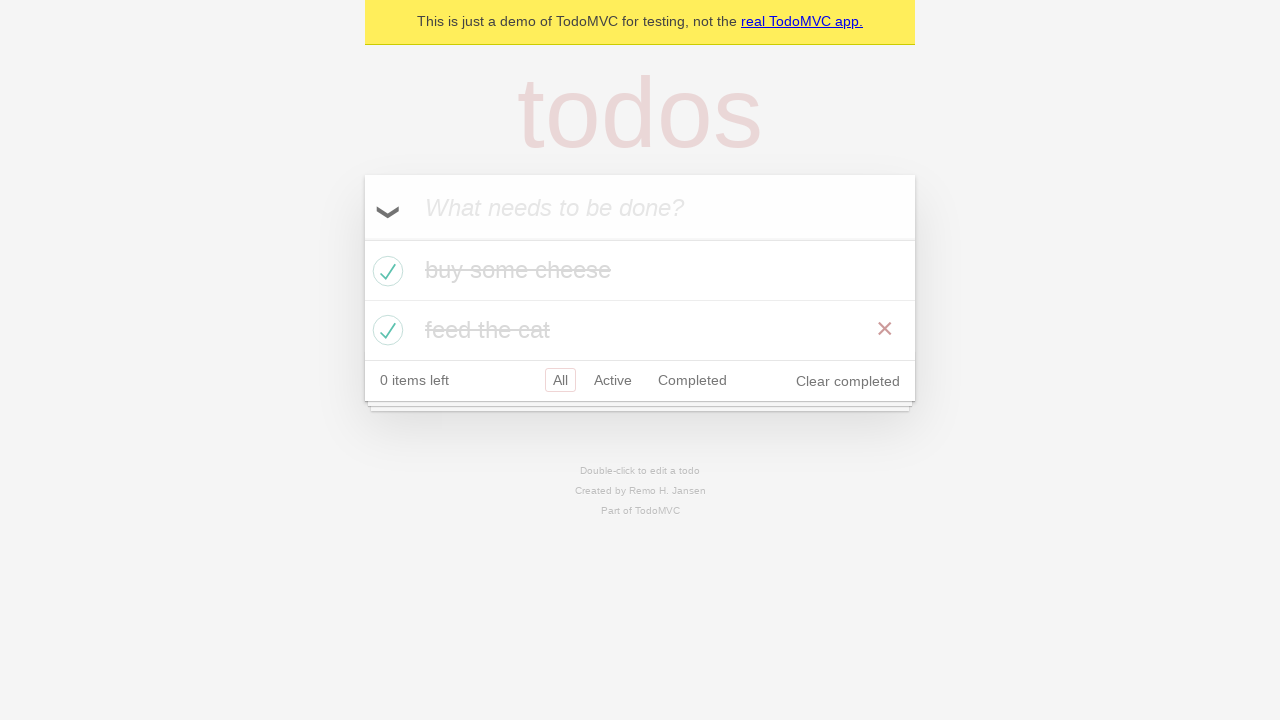